Tests the search functionality by searching for "kot" and verifying all results contain the search term

Starting URL: http://www.99-bottles-of-beer.net/

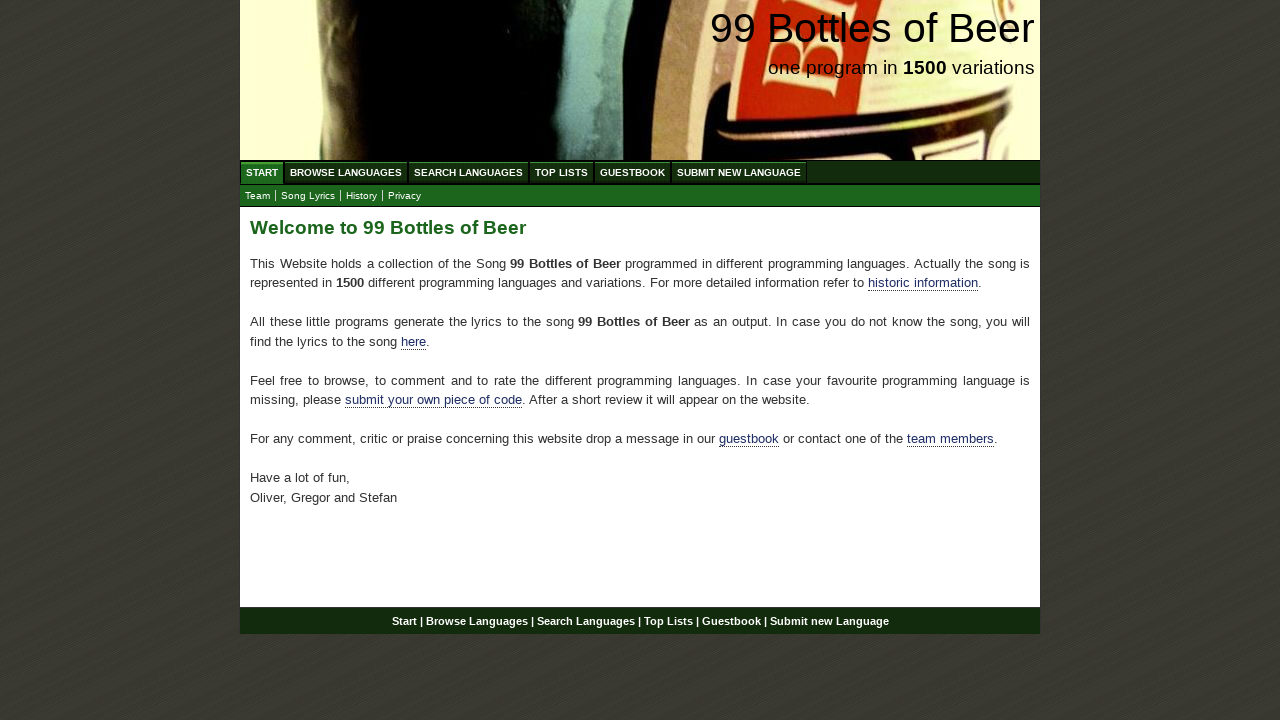

Clicked 'Search Languages' menu item at (468, 172) on xpath=//li/a[text()='Search Languages']
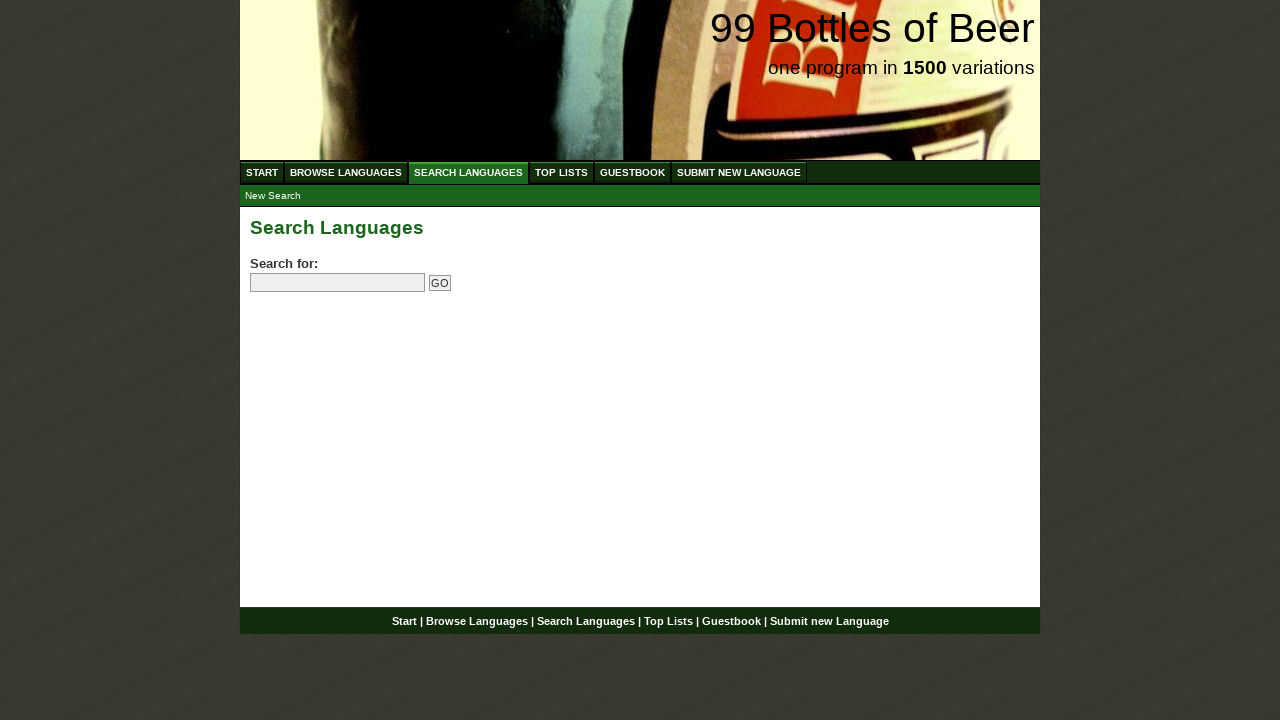

Filled search field with 'kot' on //input[@name='search']
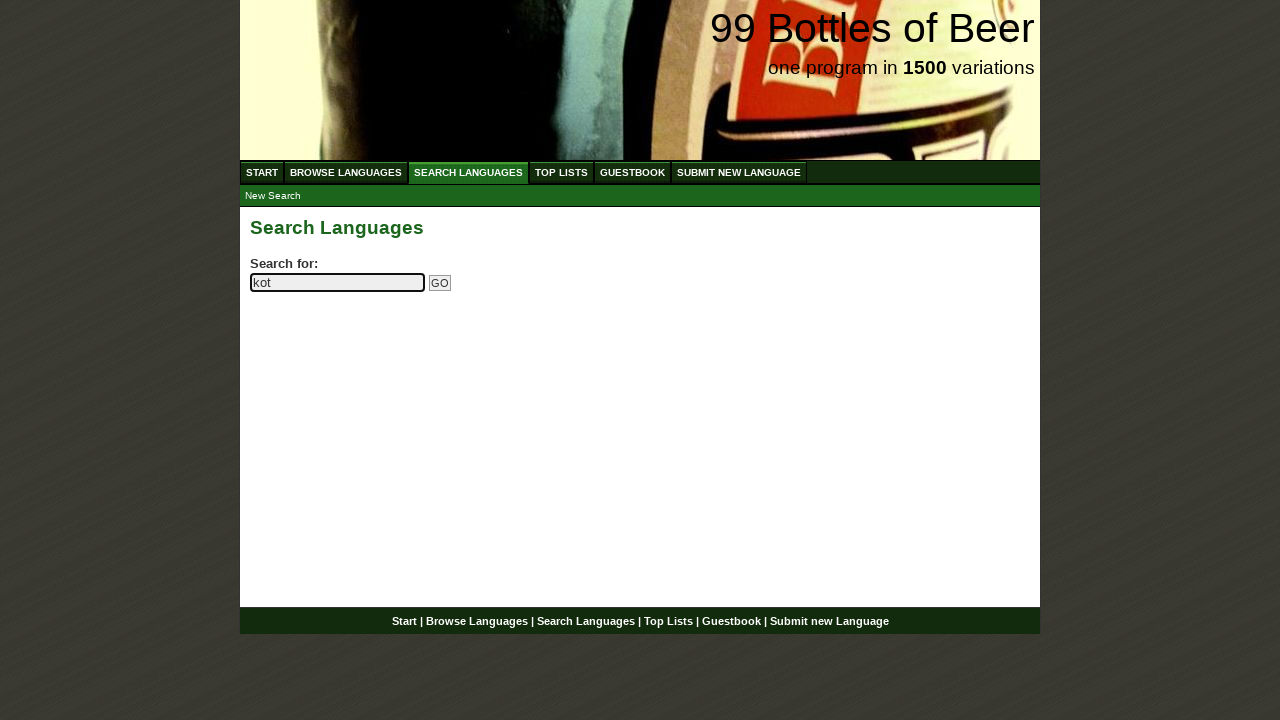

Clicked Go button to submit search at (440, 283) on xpath=//input[@name='submitsearch']
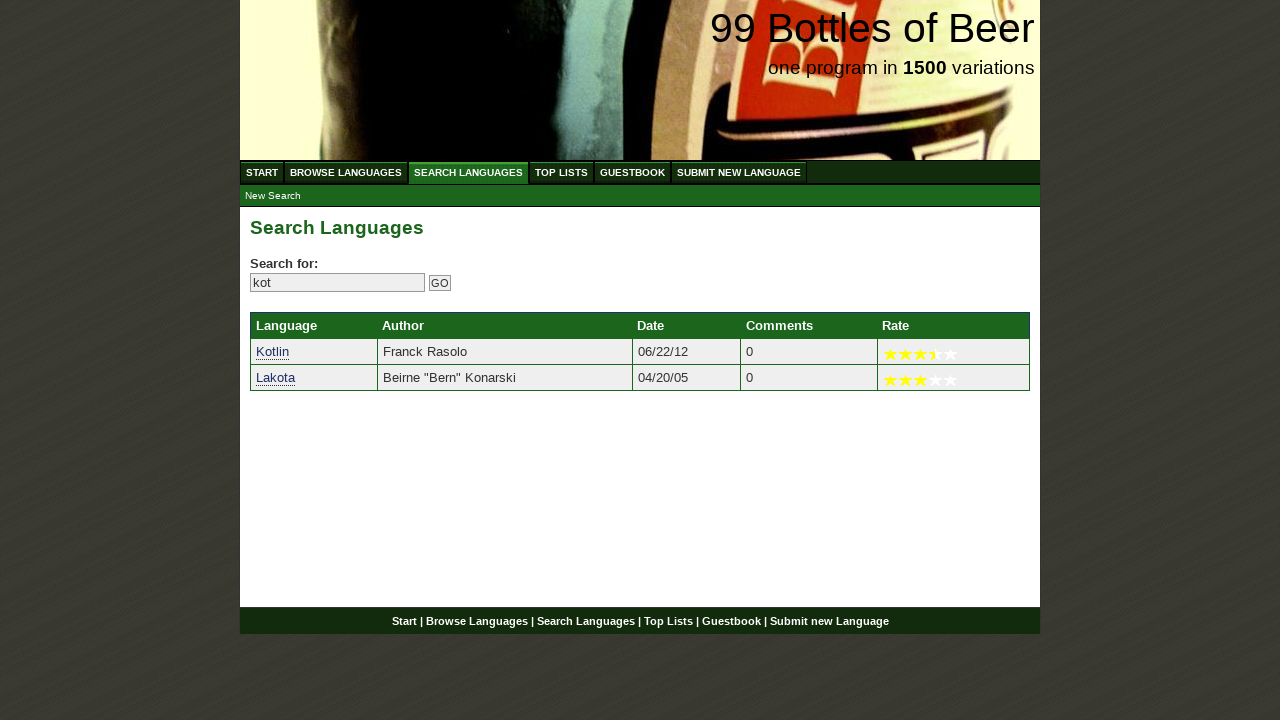

Search results loaded with language links
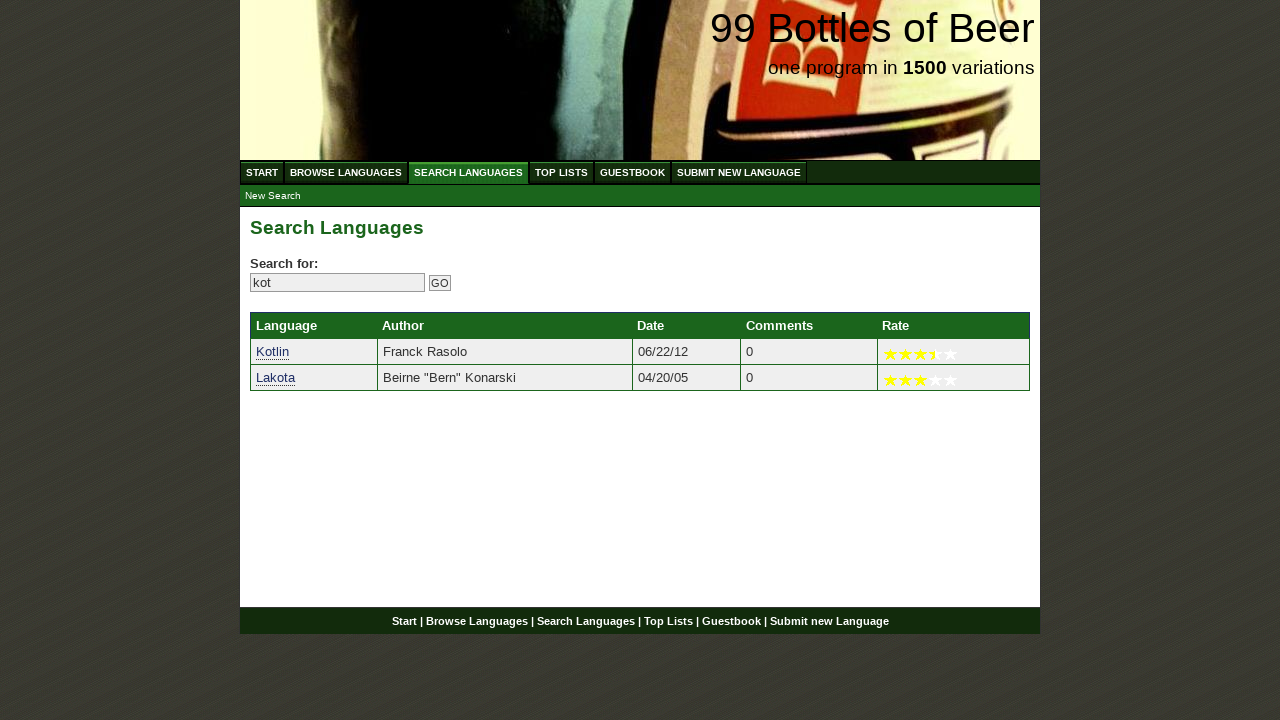

Retrieved 2 search results
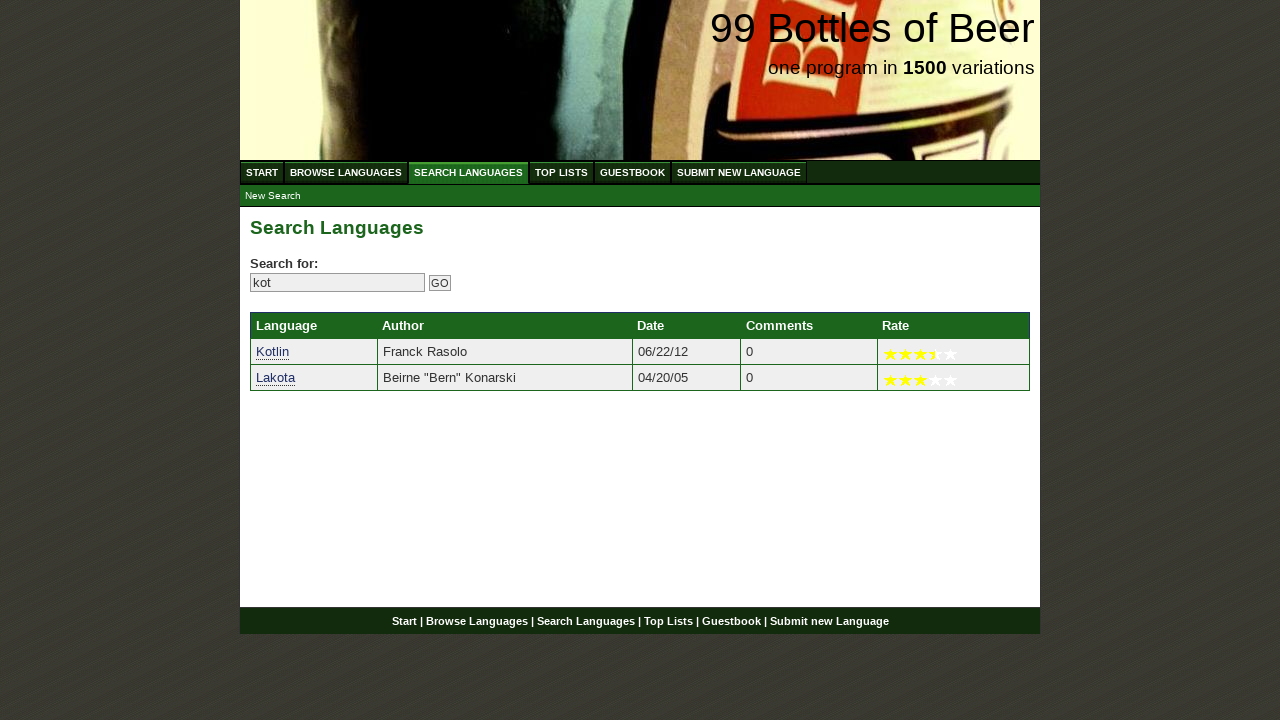

Verified result 'Kotlin' contains search term 'kot'
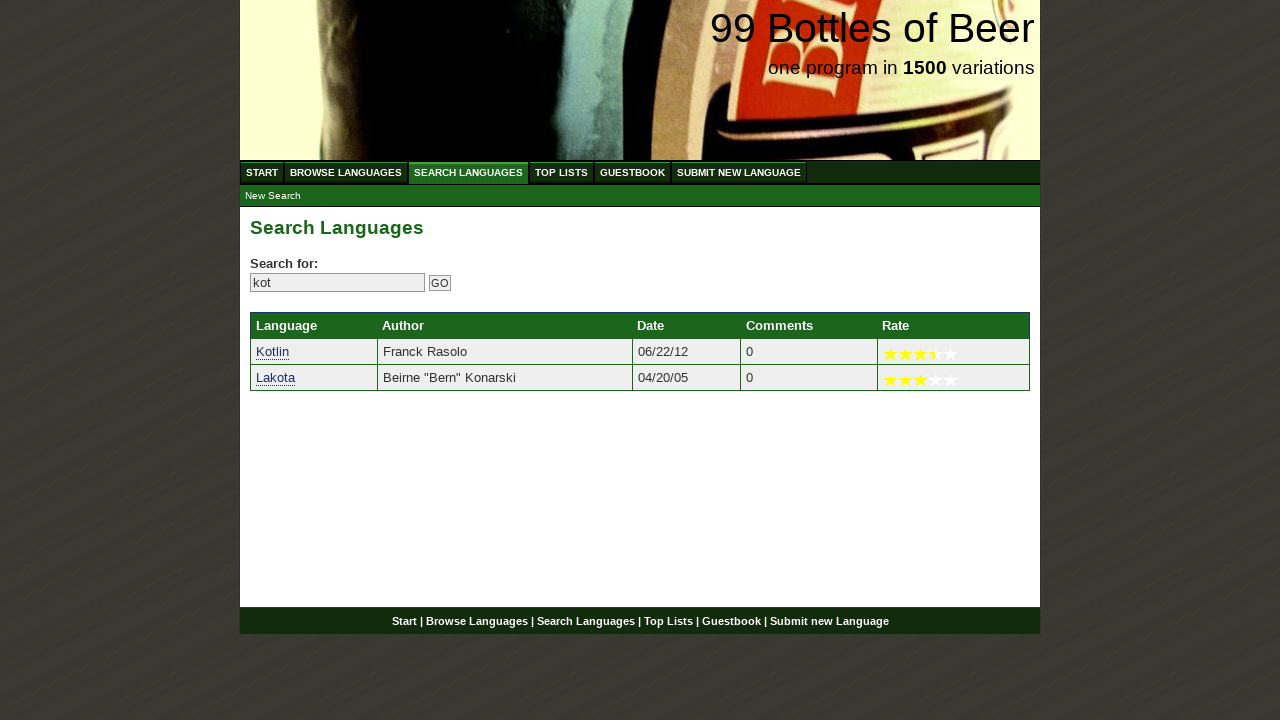

Verified result 'Lakota' contains search term 'kot'
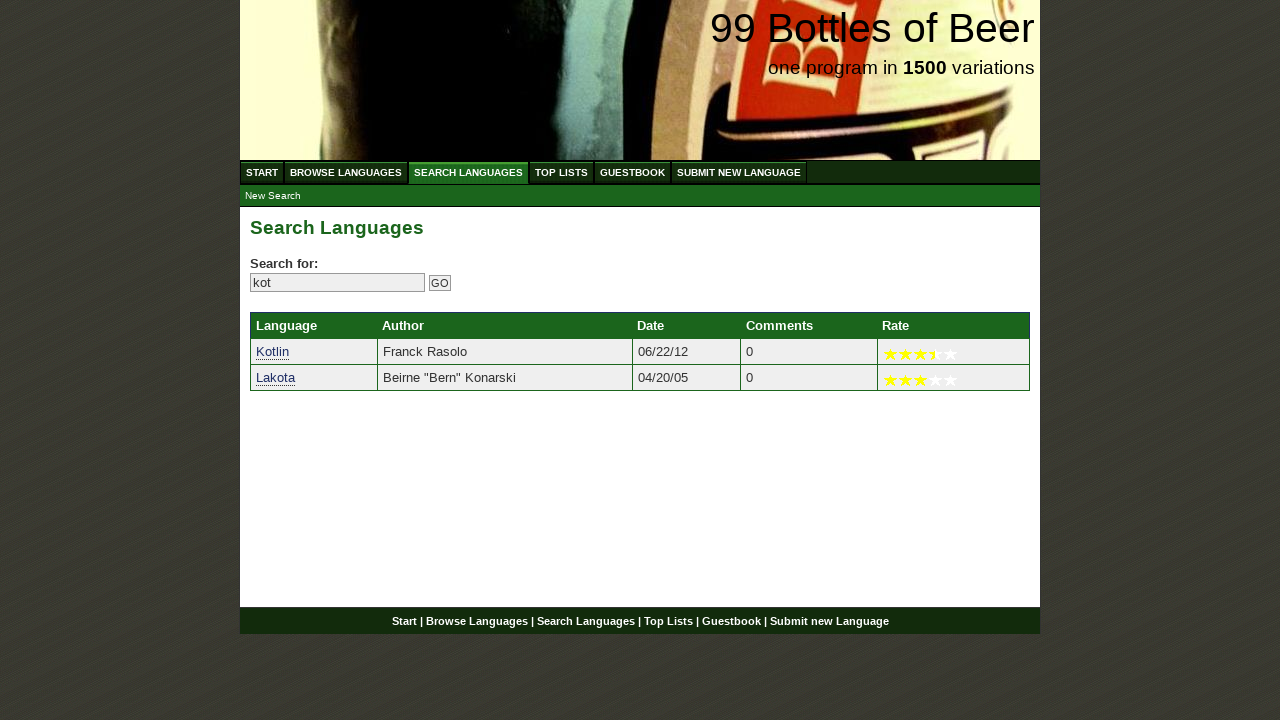

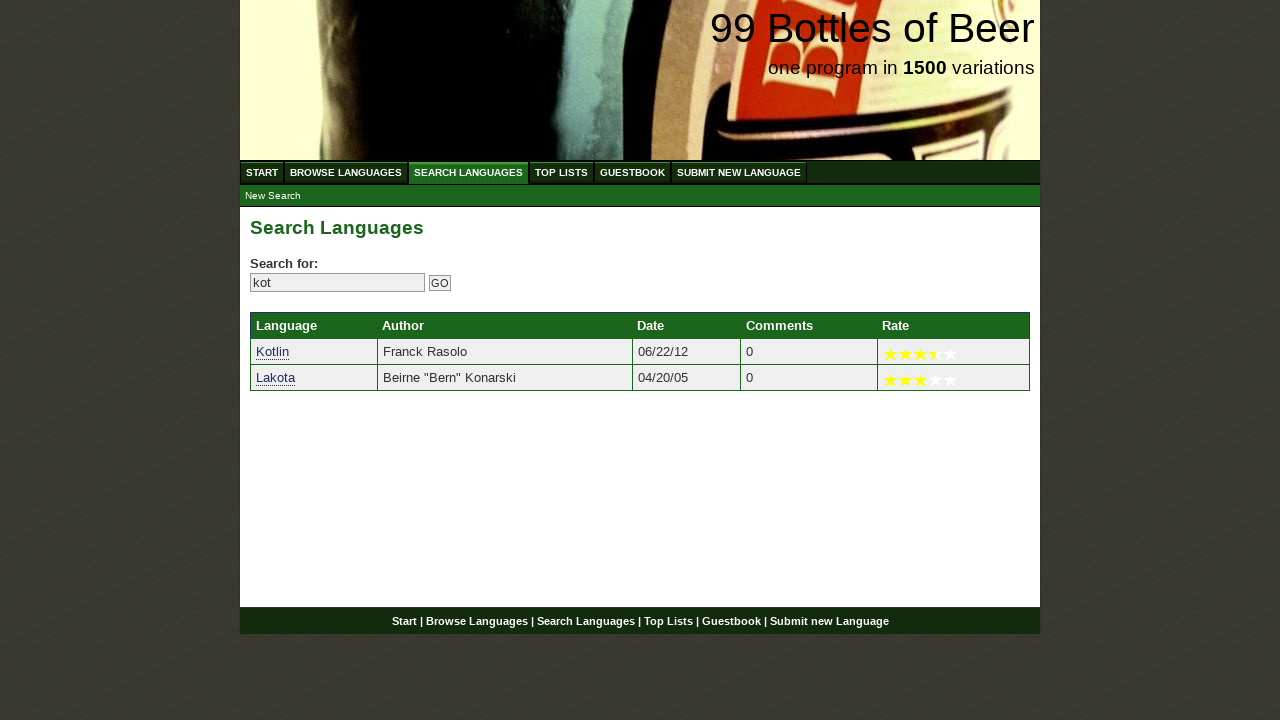